Tests popup/modal interaction on a training website by clicking a launcher button, filling form fields in the modal, and submitting the form

Starting URL: https://training-support.net/webelements/popups

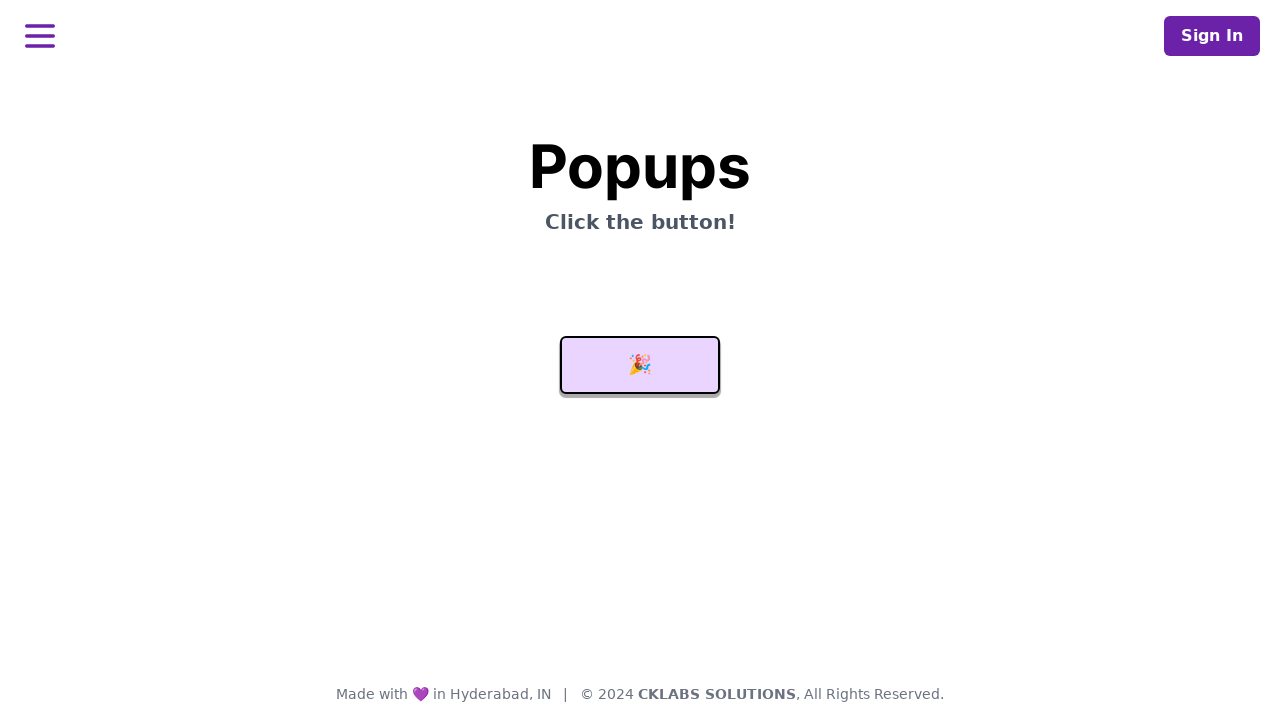

Clicked launcher button to open popup modal at (640, 365) on #launcher
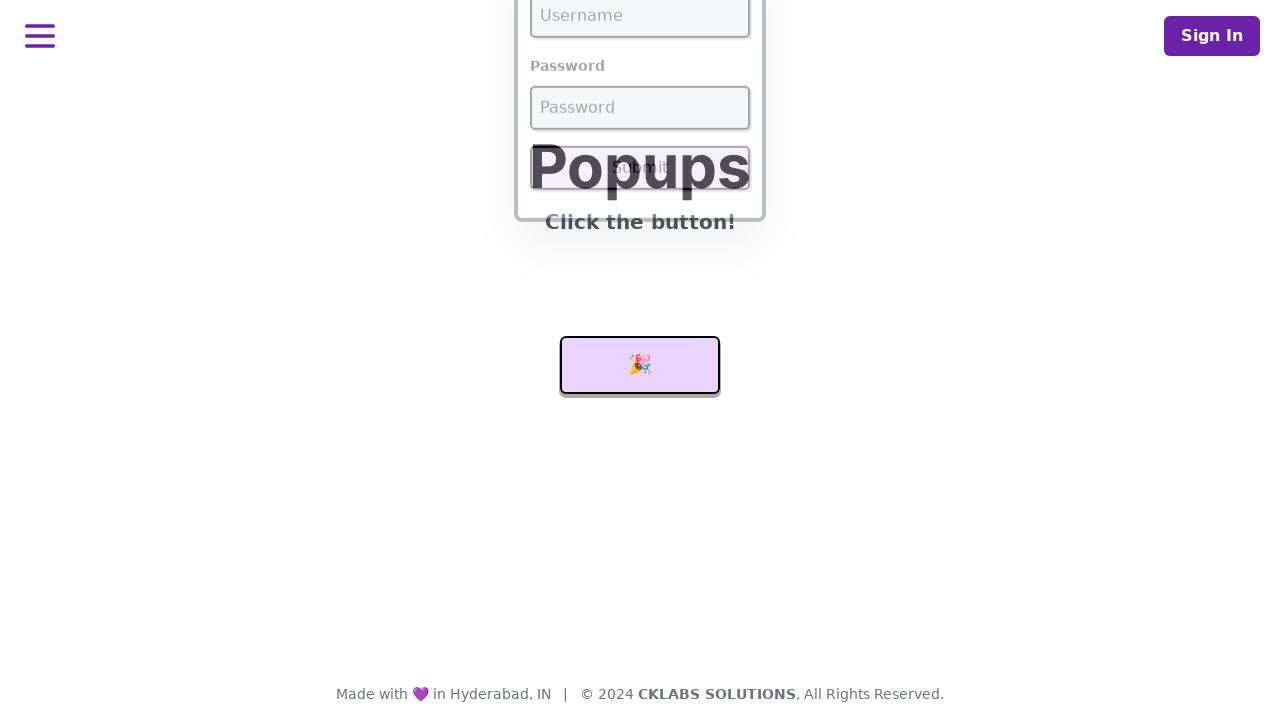

Modal username field became visible
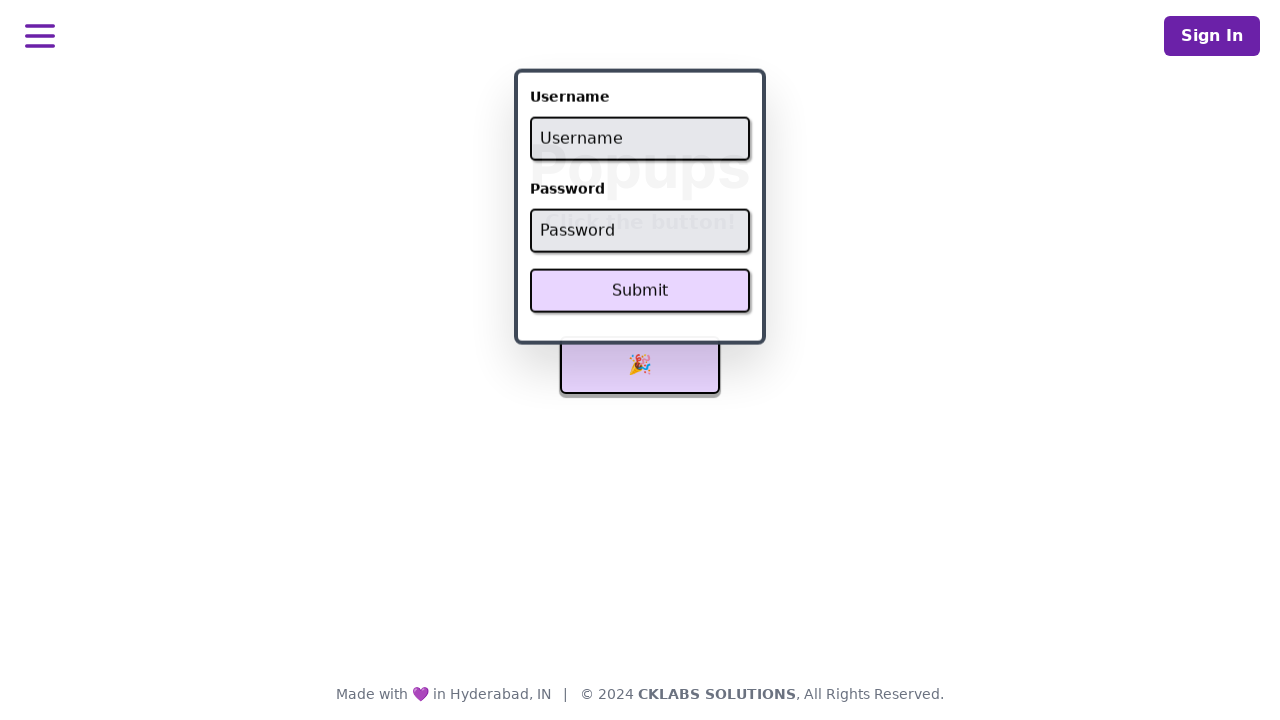

Filled username field with 'admin' on #username
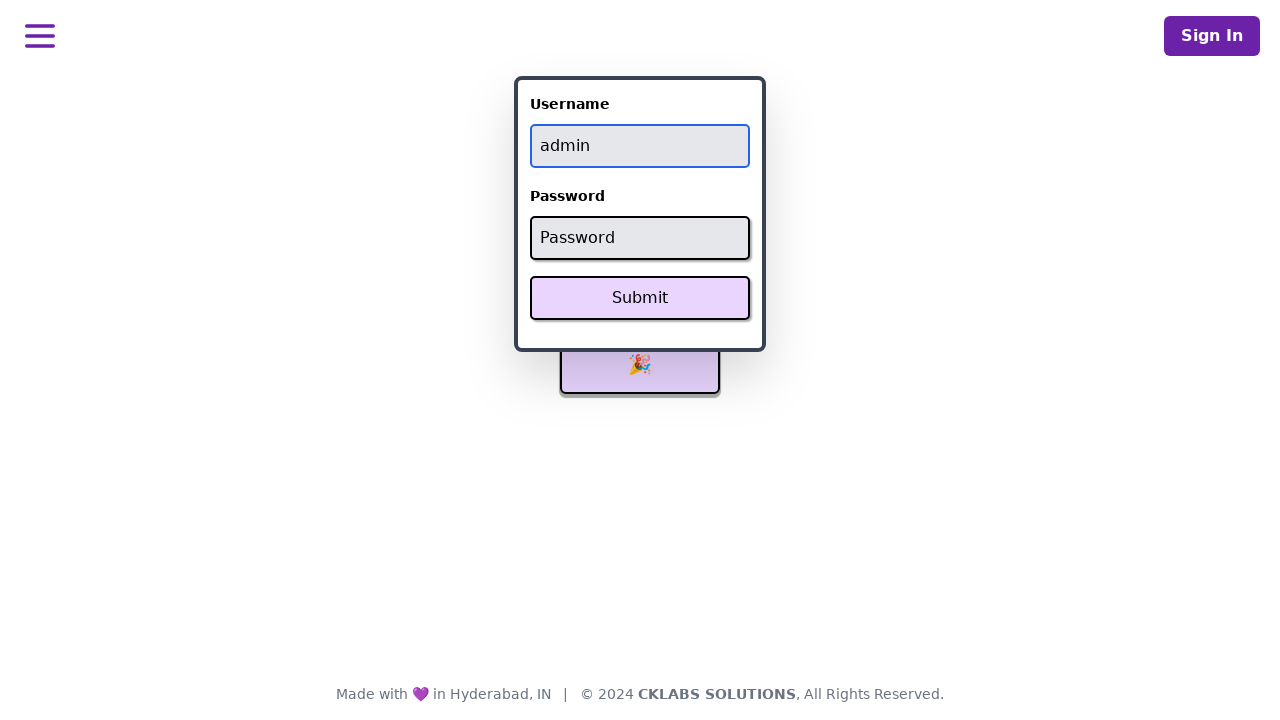

Filled password field with 'password' on #password
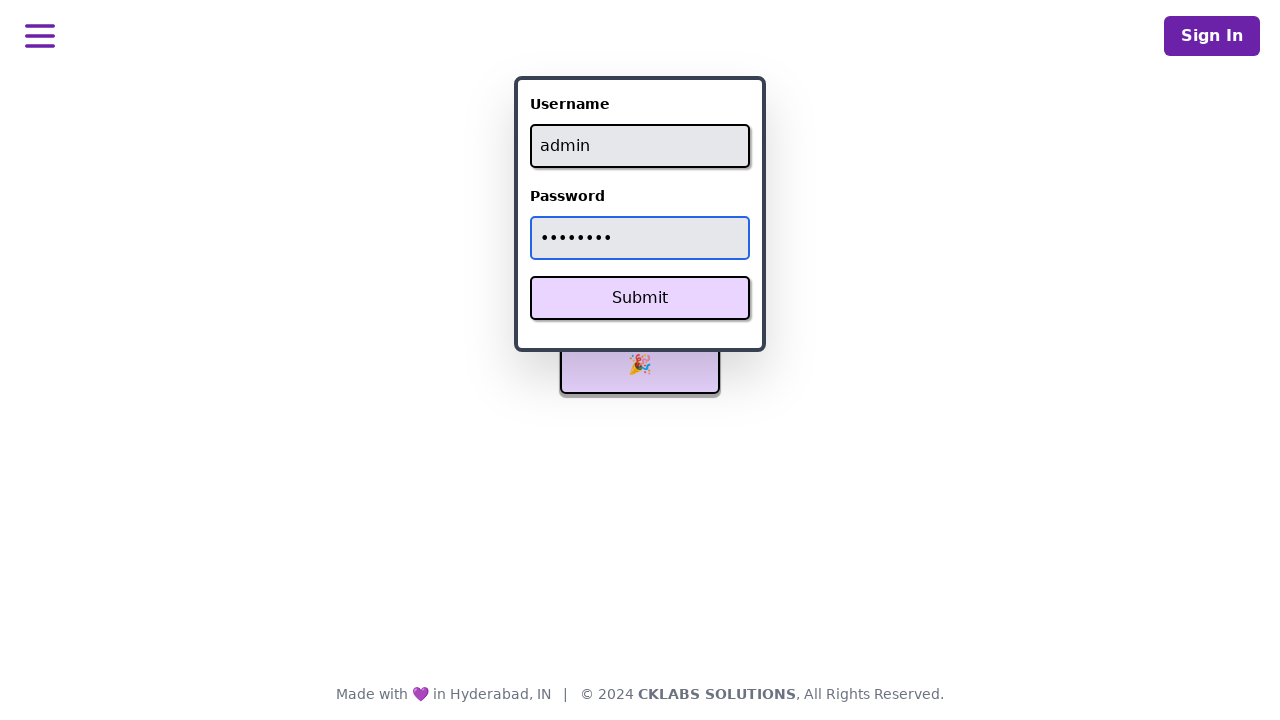

Clicked Submit button to submit form at (640, 298) on xpath=//button[text()='Submit']
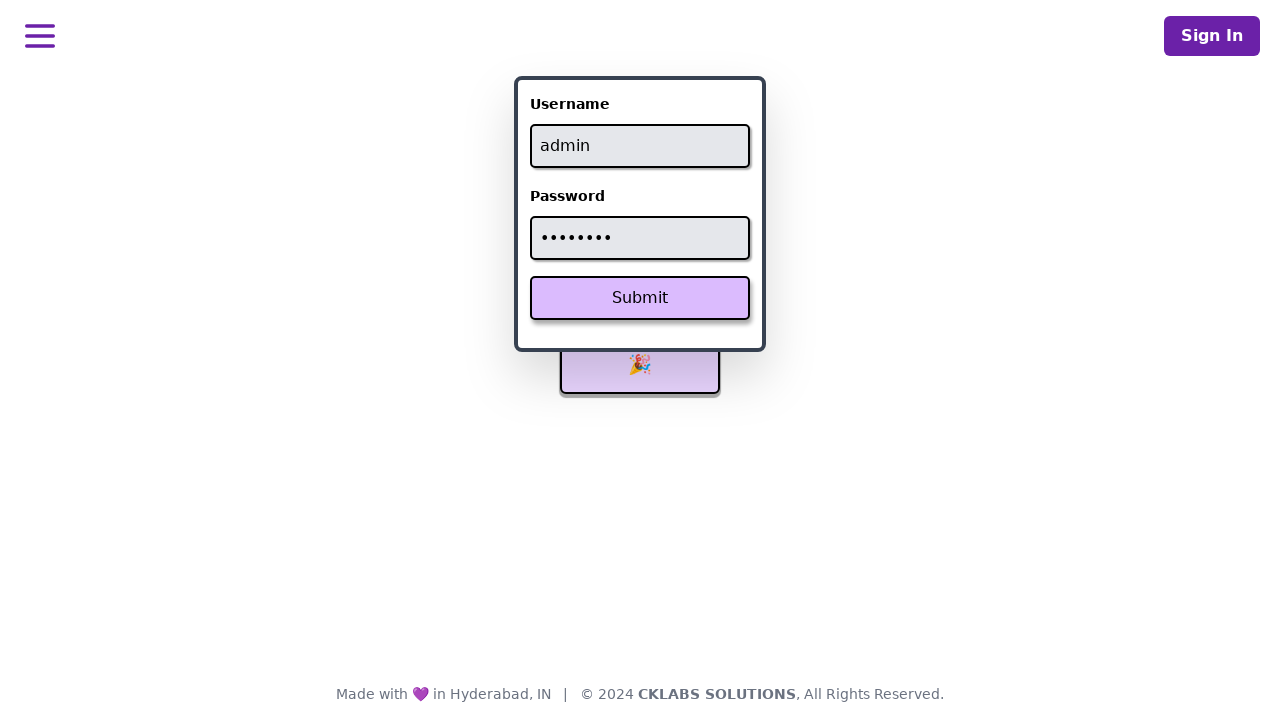

Success message appeared
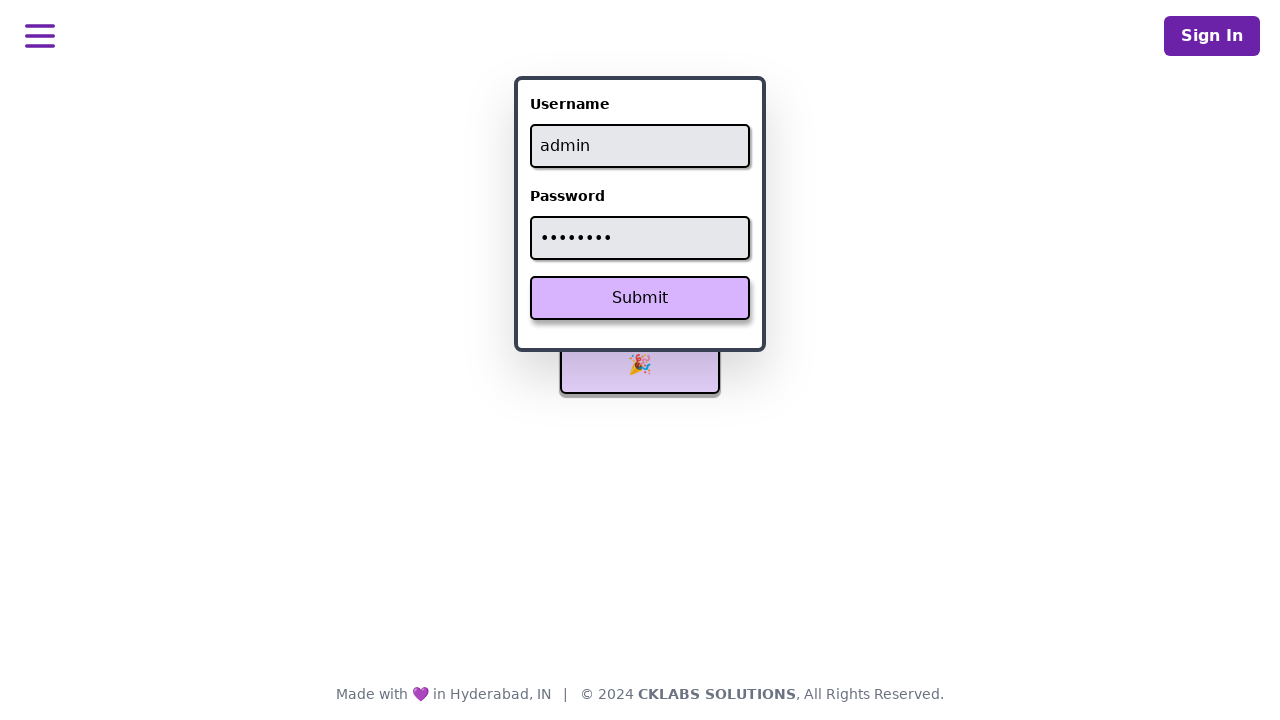

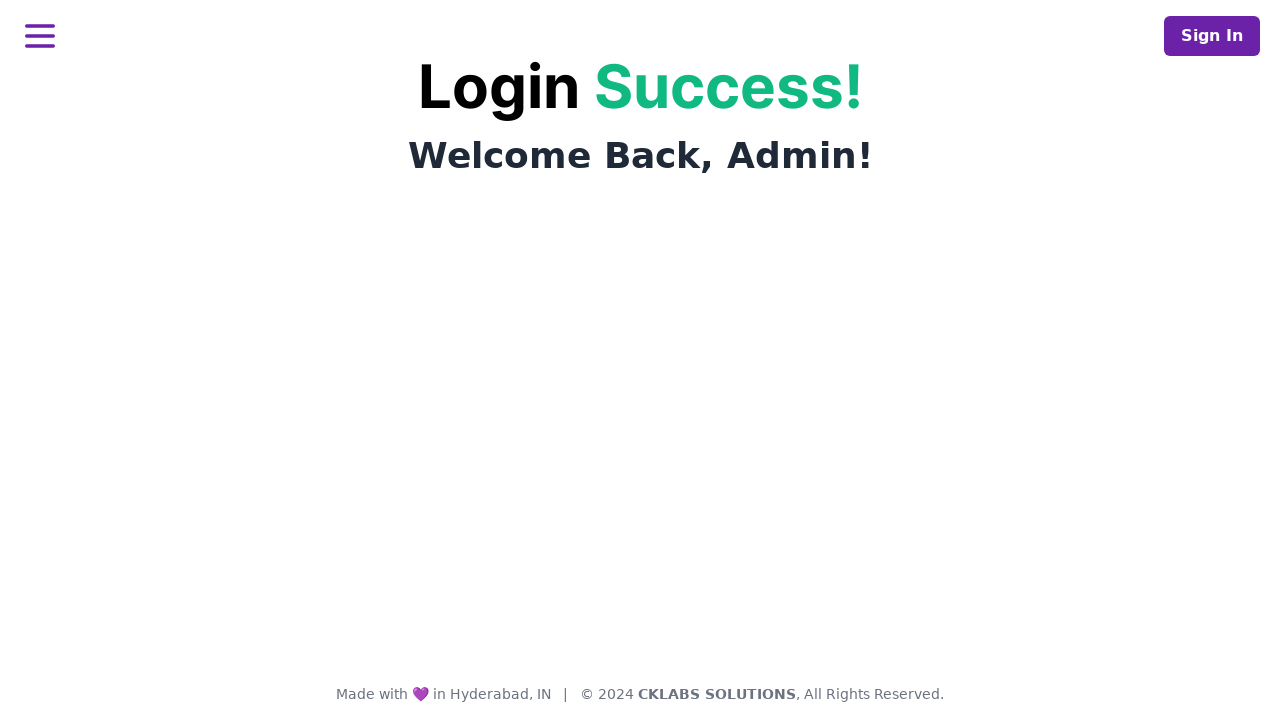